Tests keyboard key press functionality by sending SPACE key to an element and TAB key using ActionChains, then verifying the displayed result text matches the expected key pressed.

Starting URL: http://the-internet.herokuapp.com/key_presses

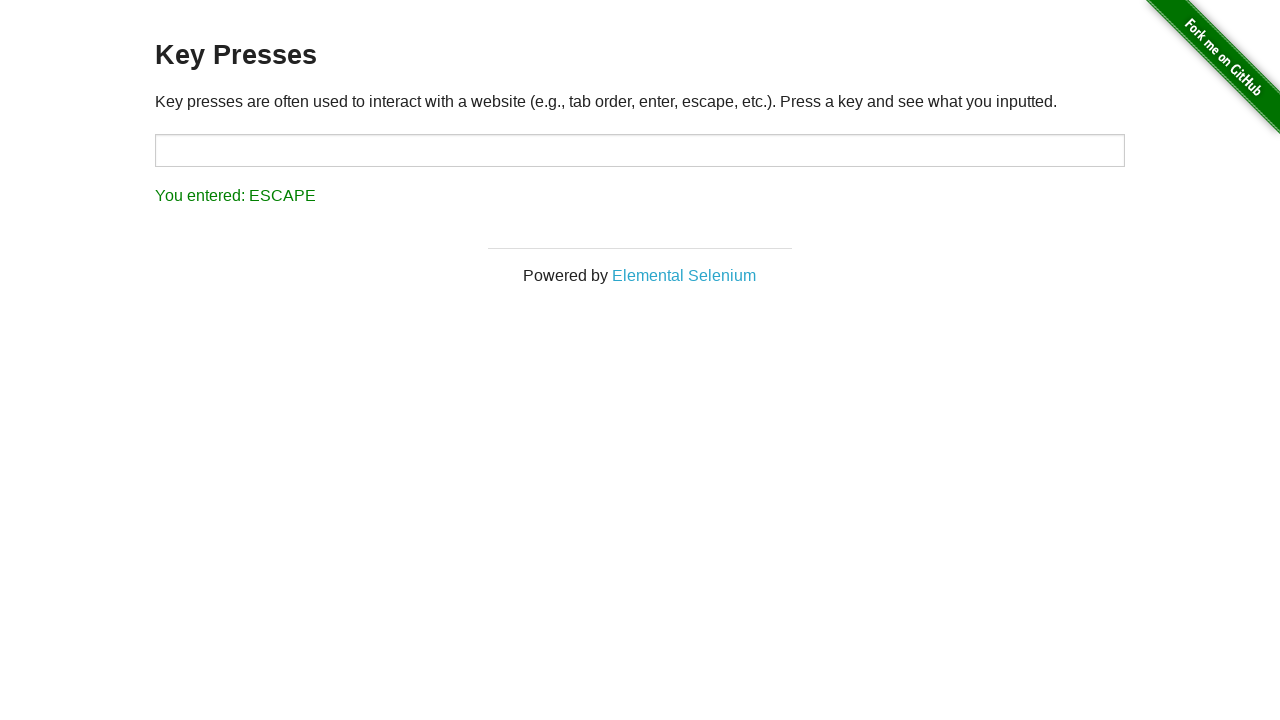

Pressed SPACE key on .example element on .example
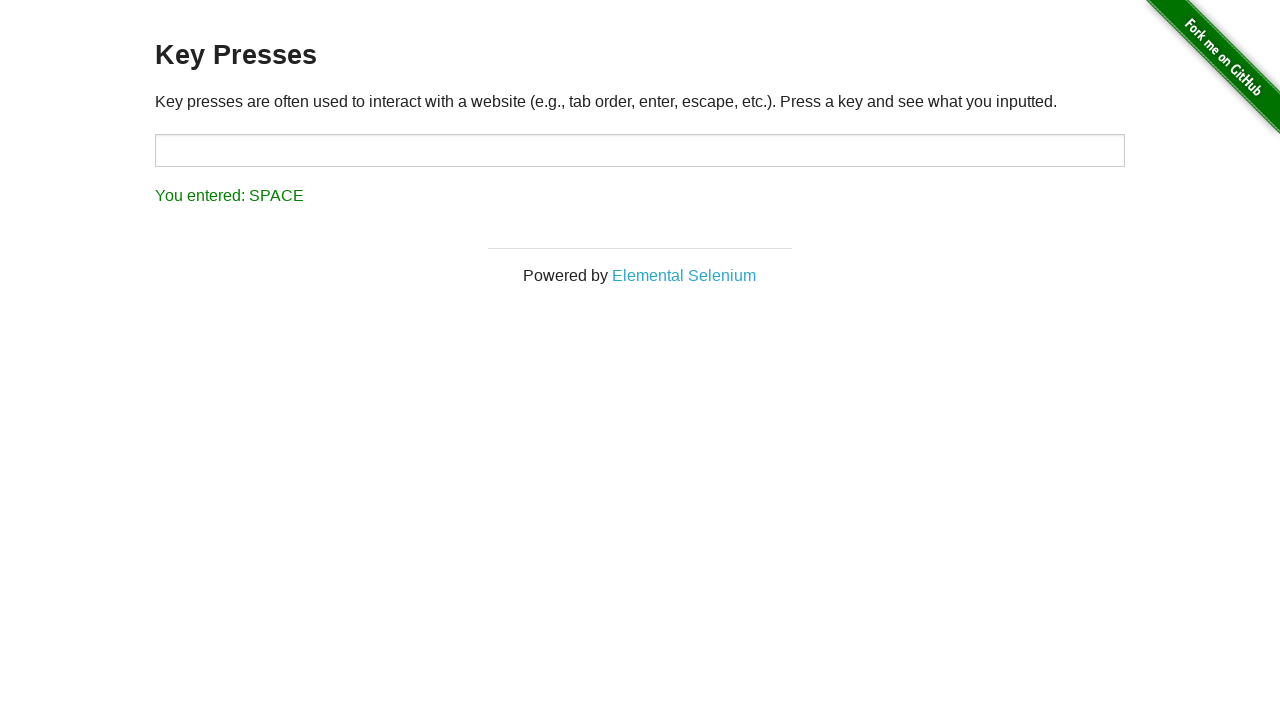

Waited for #result element to appear
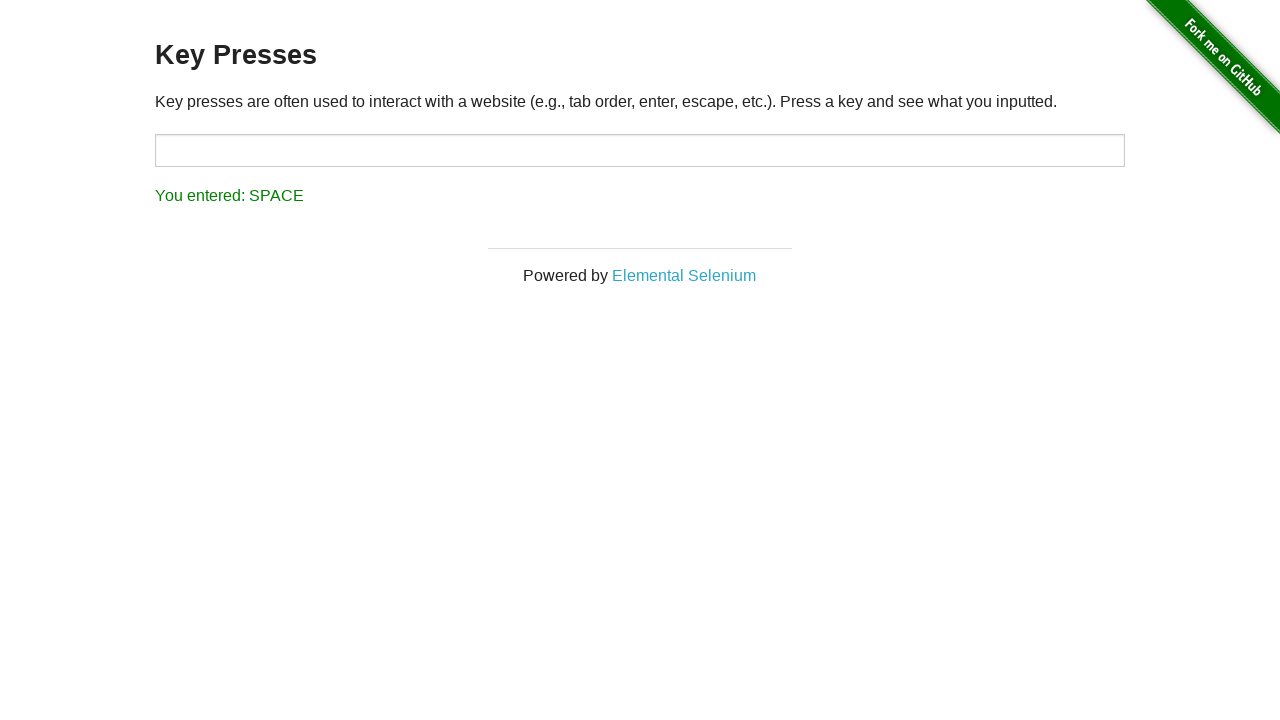

Verified SPACE key was registered - result text matches expected value
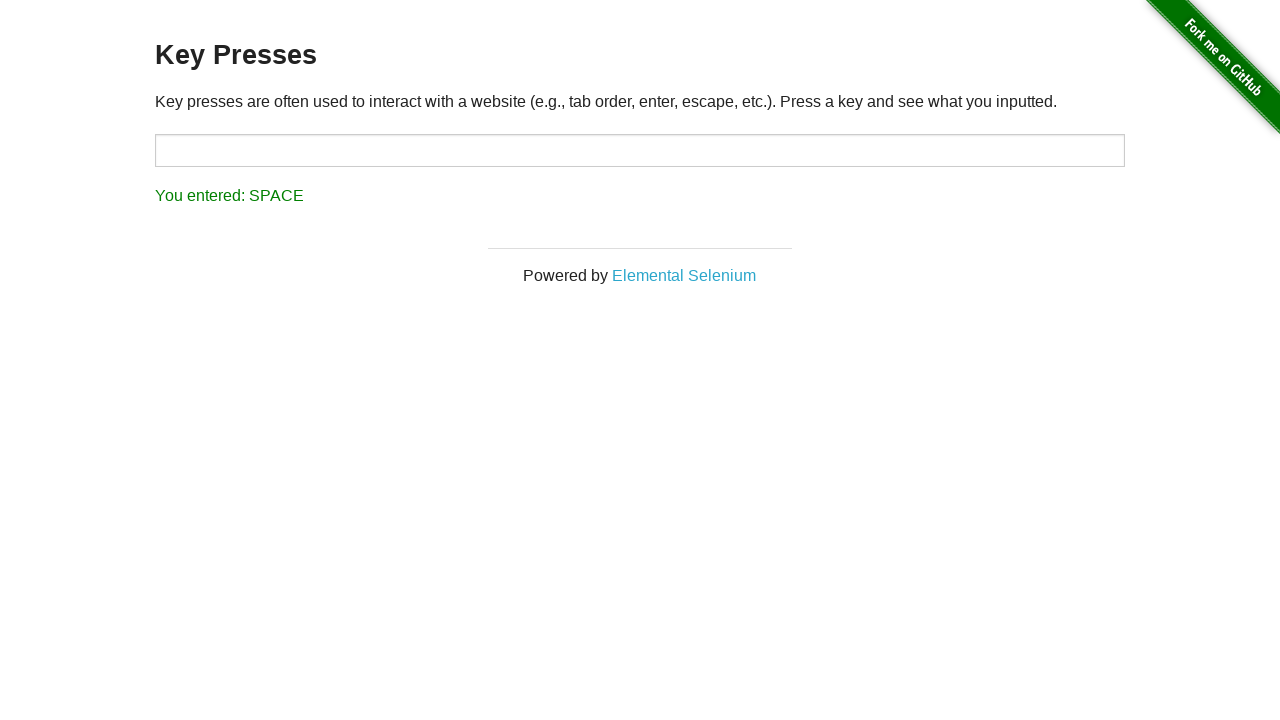

Pressed TAB key using keyboard
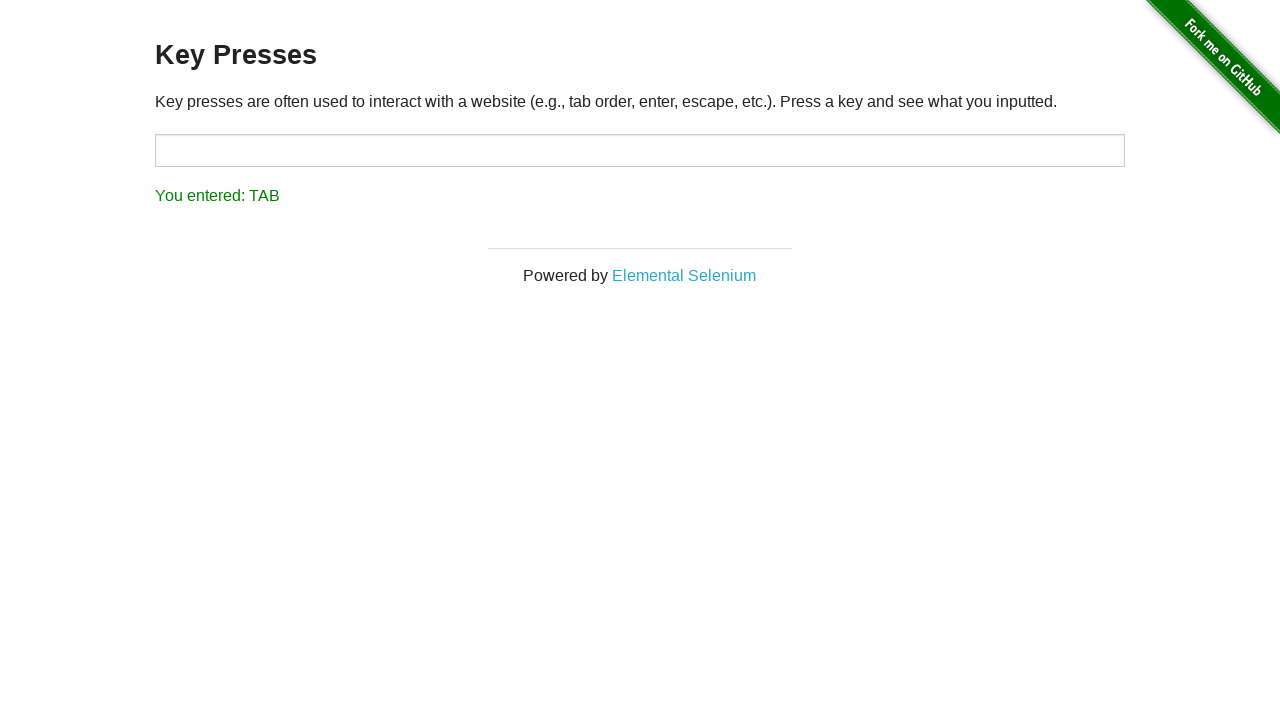

Verified TAB key was registered - result text matches expected value
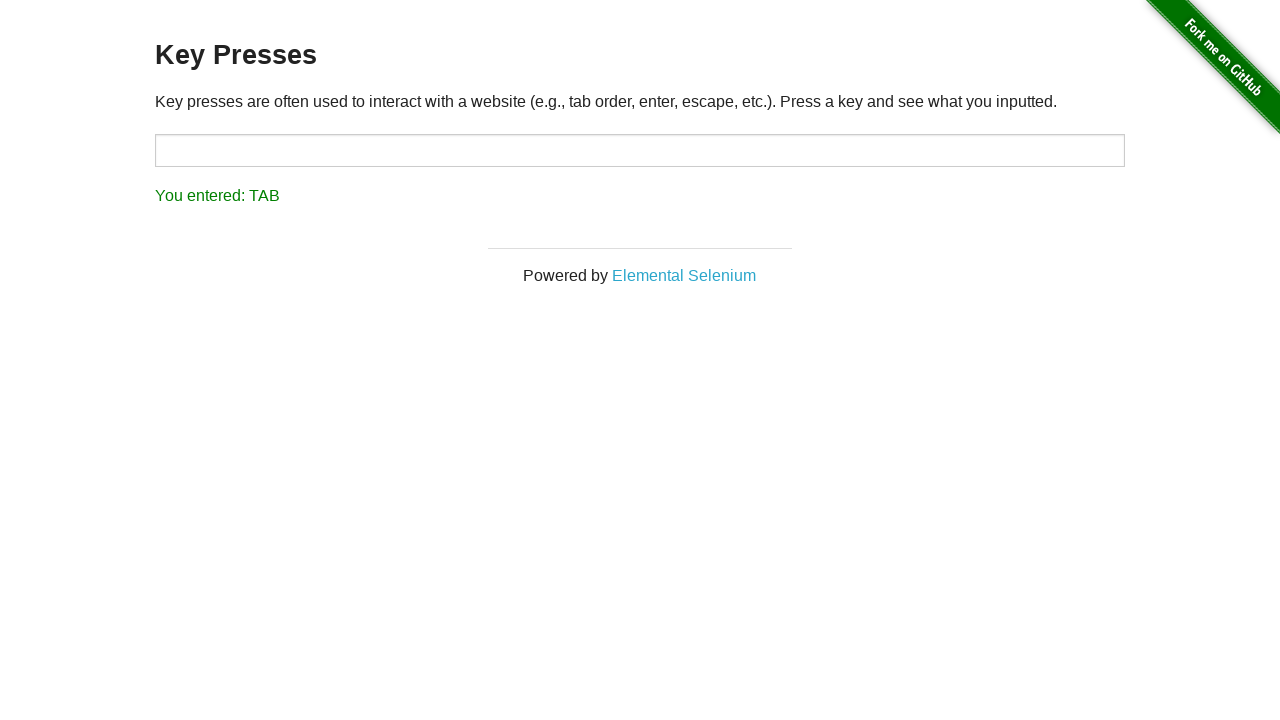

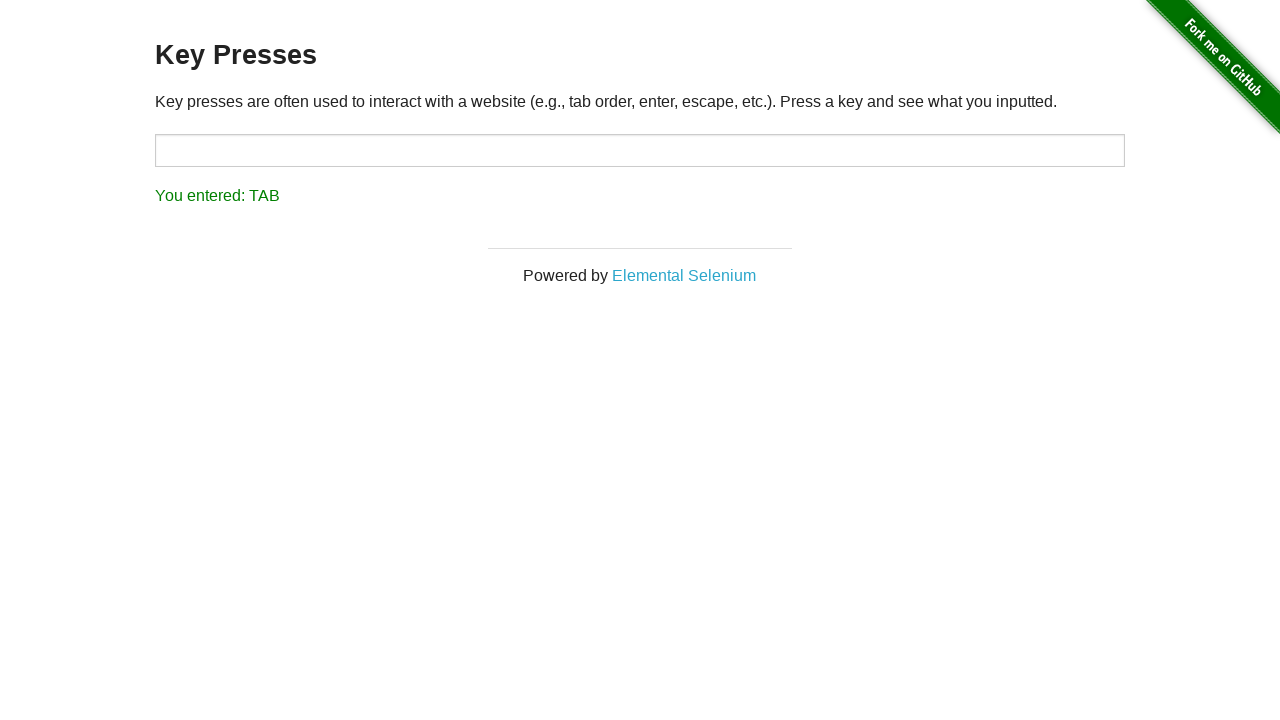